Tests an e-commerce site by adding multiple items to cart, proceeding to checkout, and applying a promo code

Starting URL: https://rahulshettyacademy.com/seleniumPractise/#/

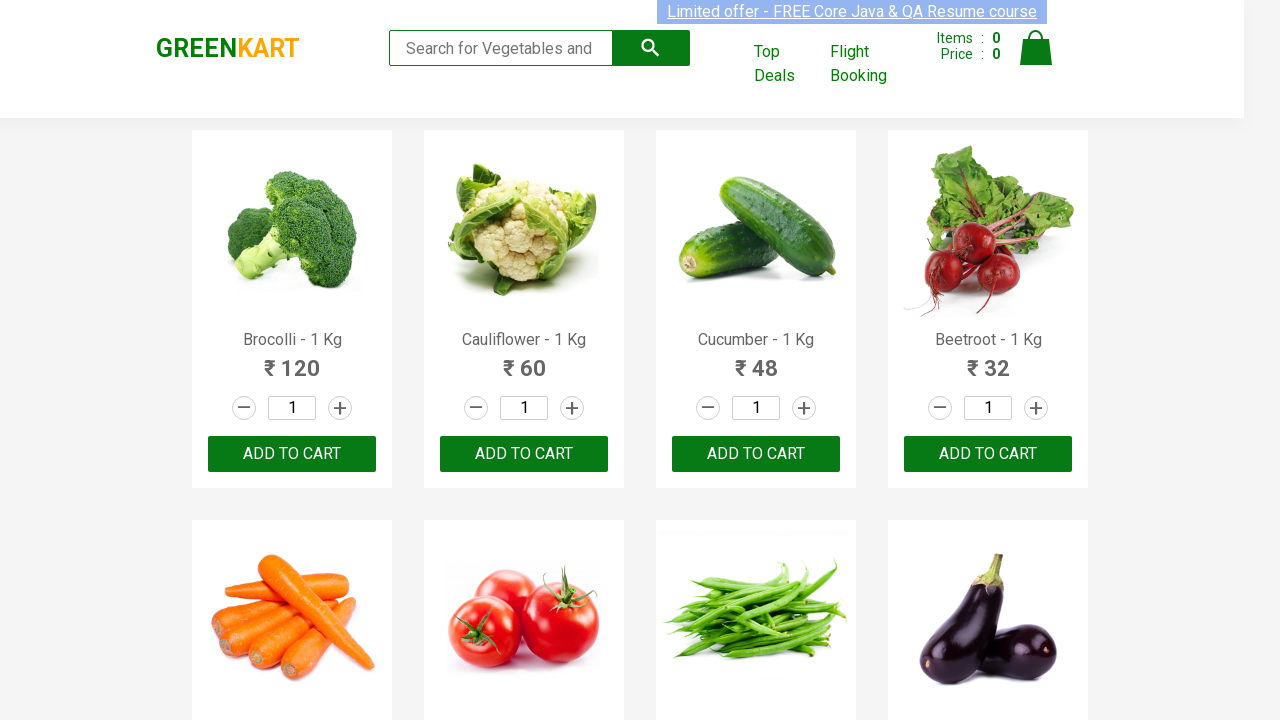

Retrieved all product elements from the page
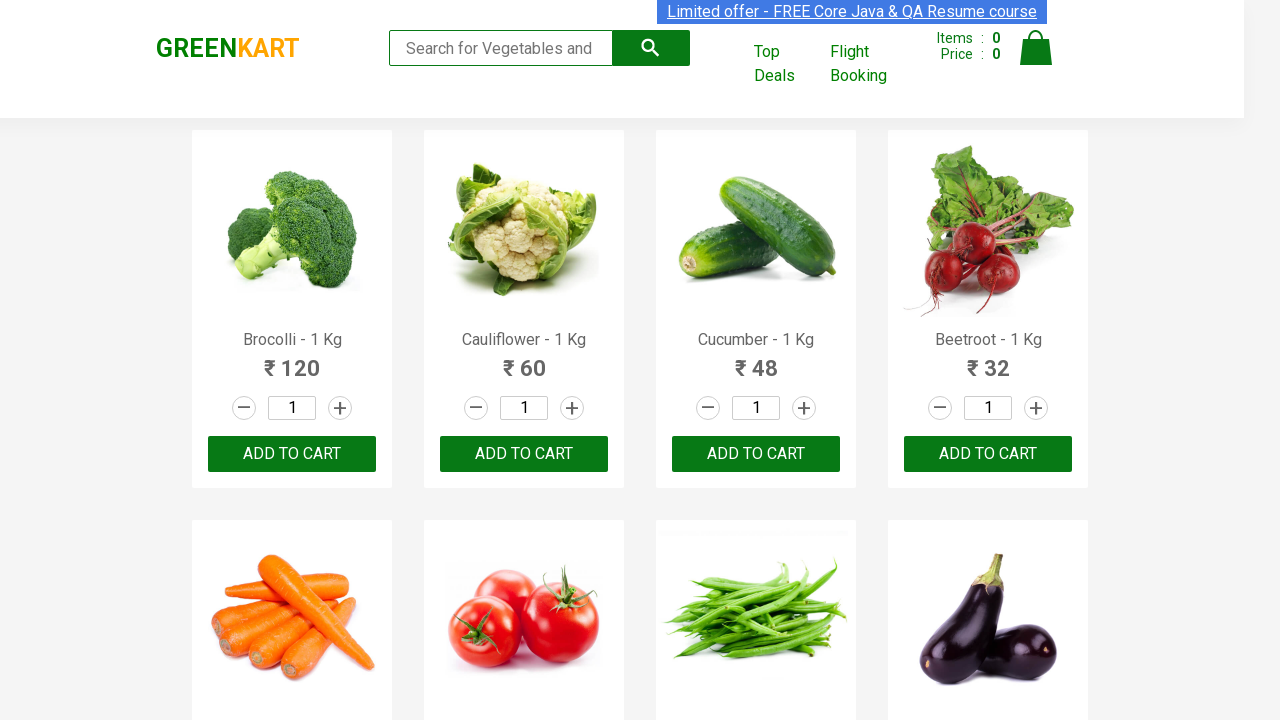

Added 'Brocolli' to cart
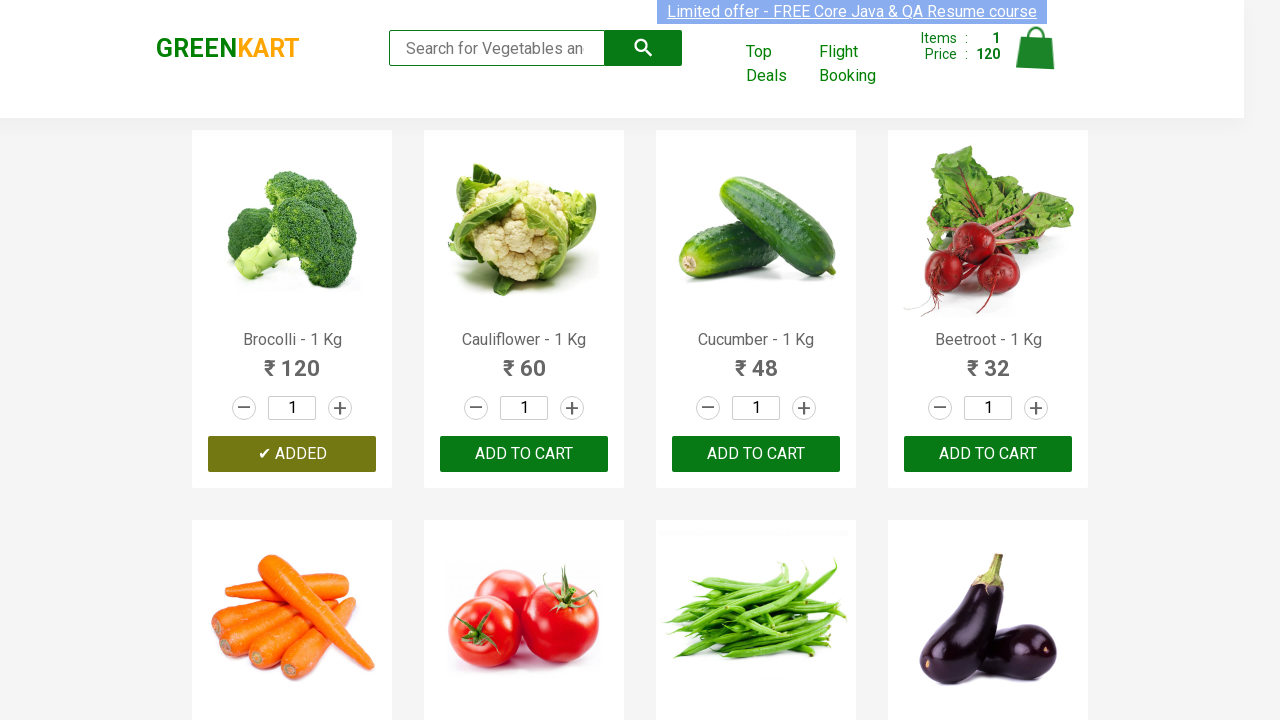

Waited 1 second after adding 'Brocolli'
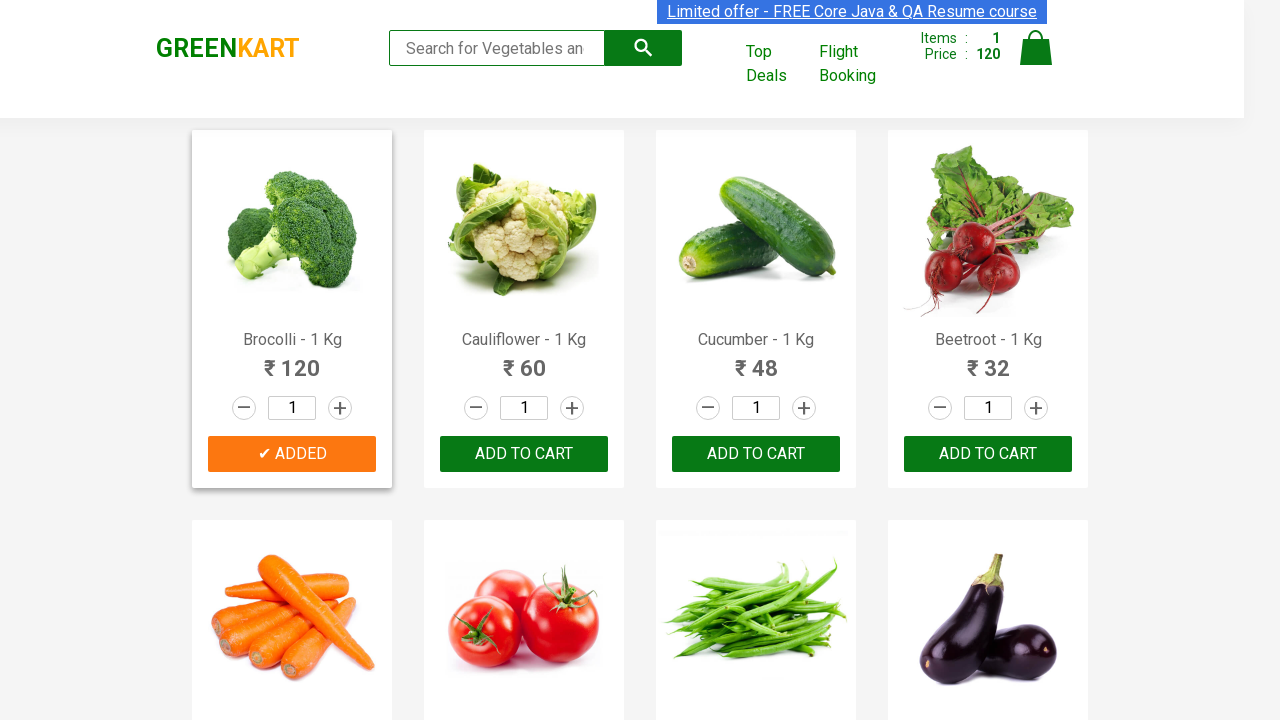

Added 'Cucumber' to cart
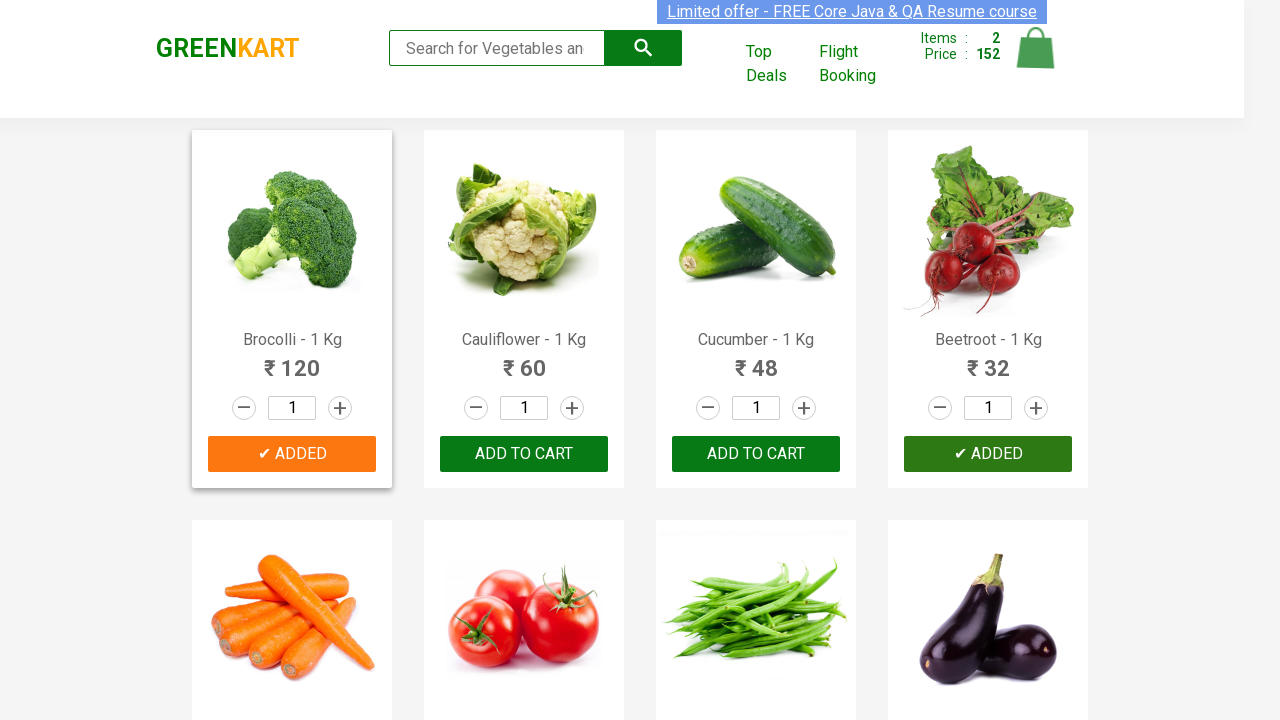

Waited 1 second after adding 'Cucumber'
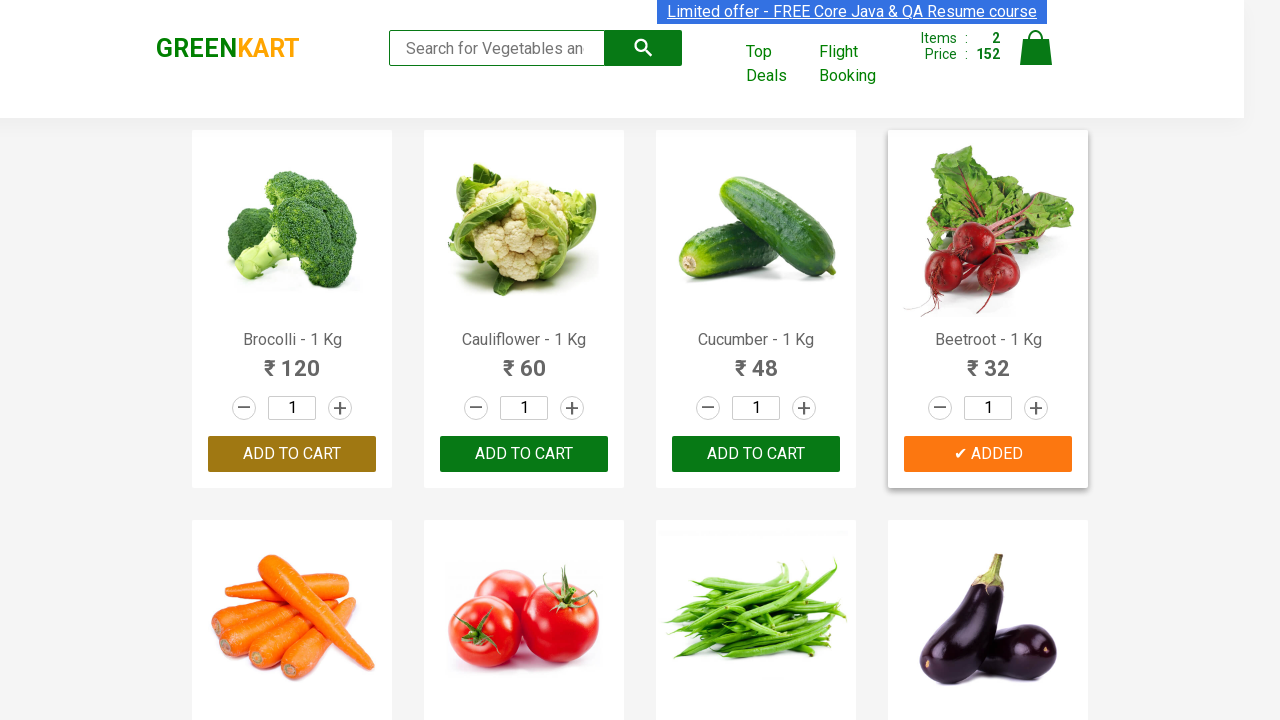

Added 'Beetroot' to cart
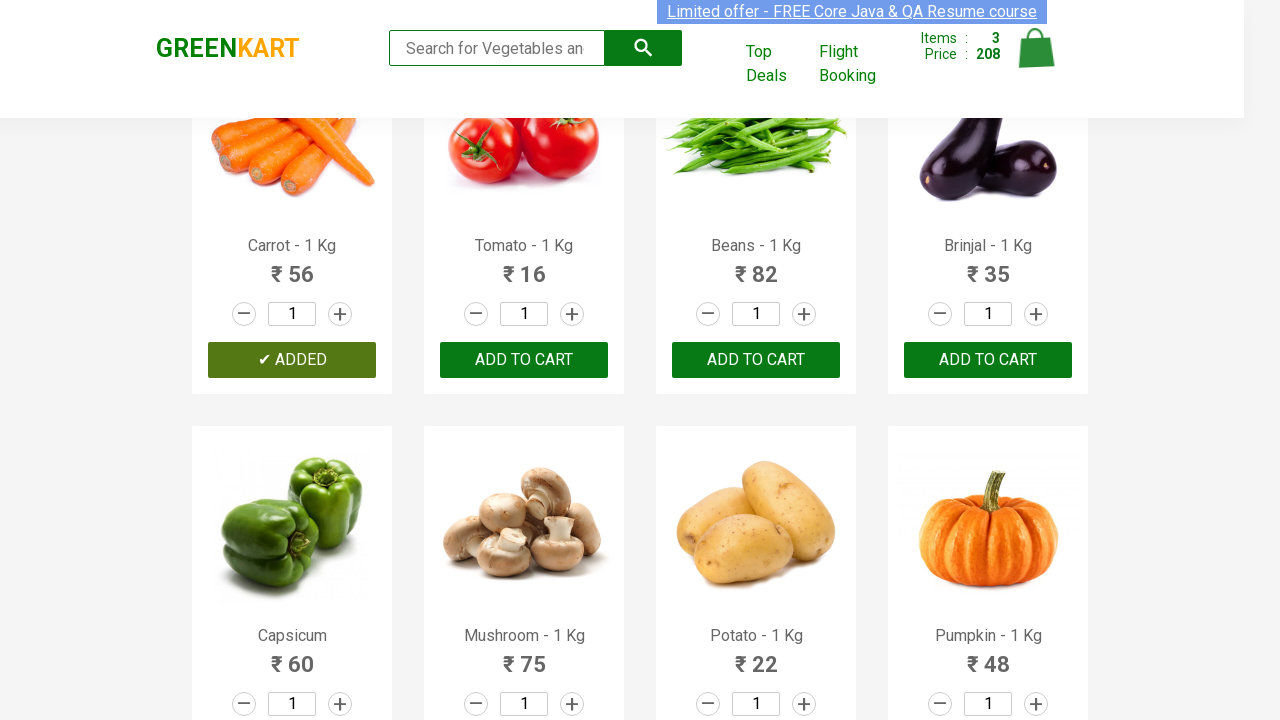

Waited 1 second after adding 'Beetroot'
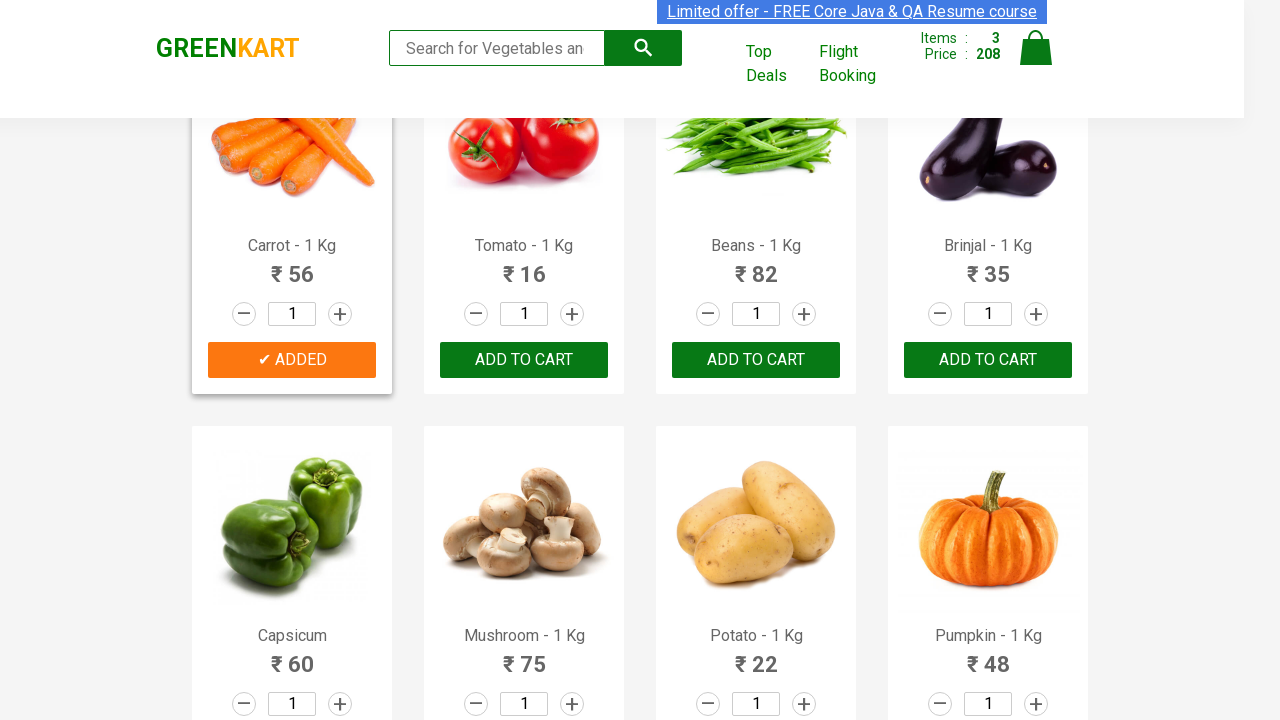

Clicked on cart icon to view shopping cart at (1036, 48) on img[alt='Cart']
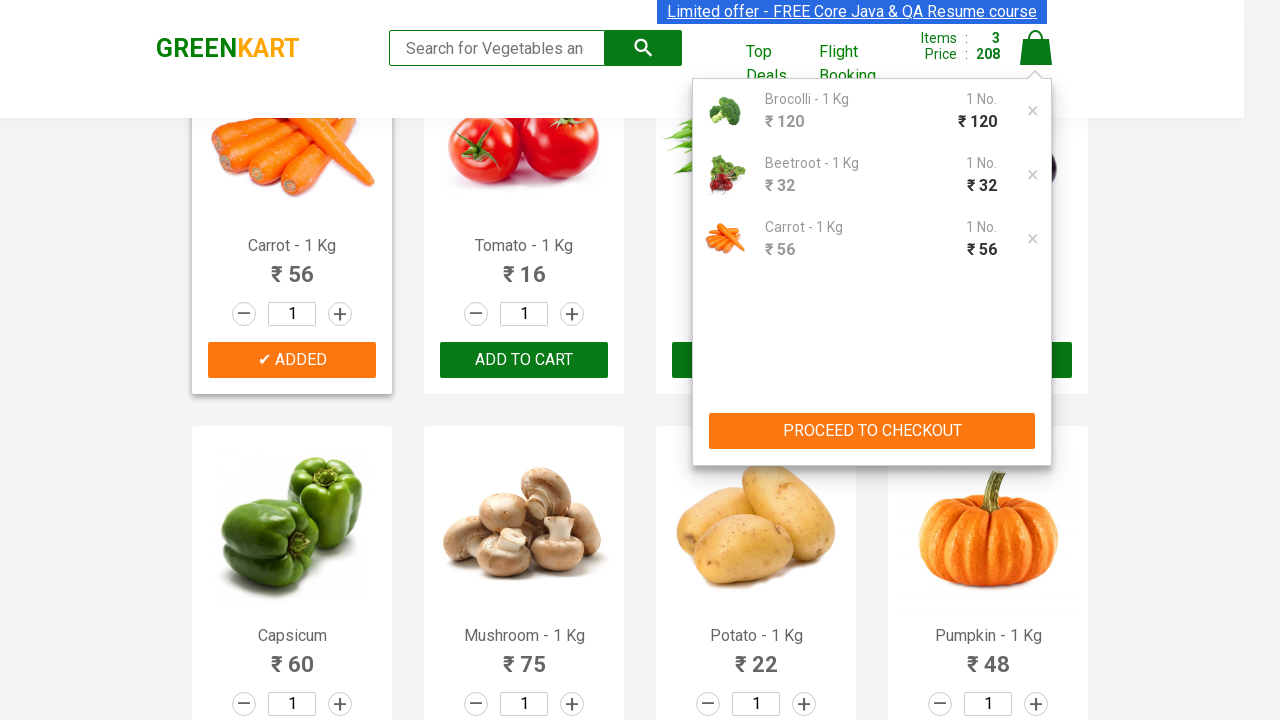

Clicked PROCEED TO CHECKOUT button at (872, 431) on xpath=//*[text()='PROCEED TO CHECKOUT']
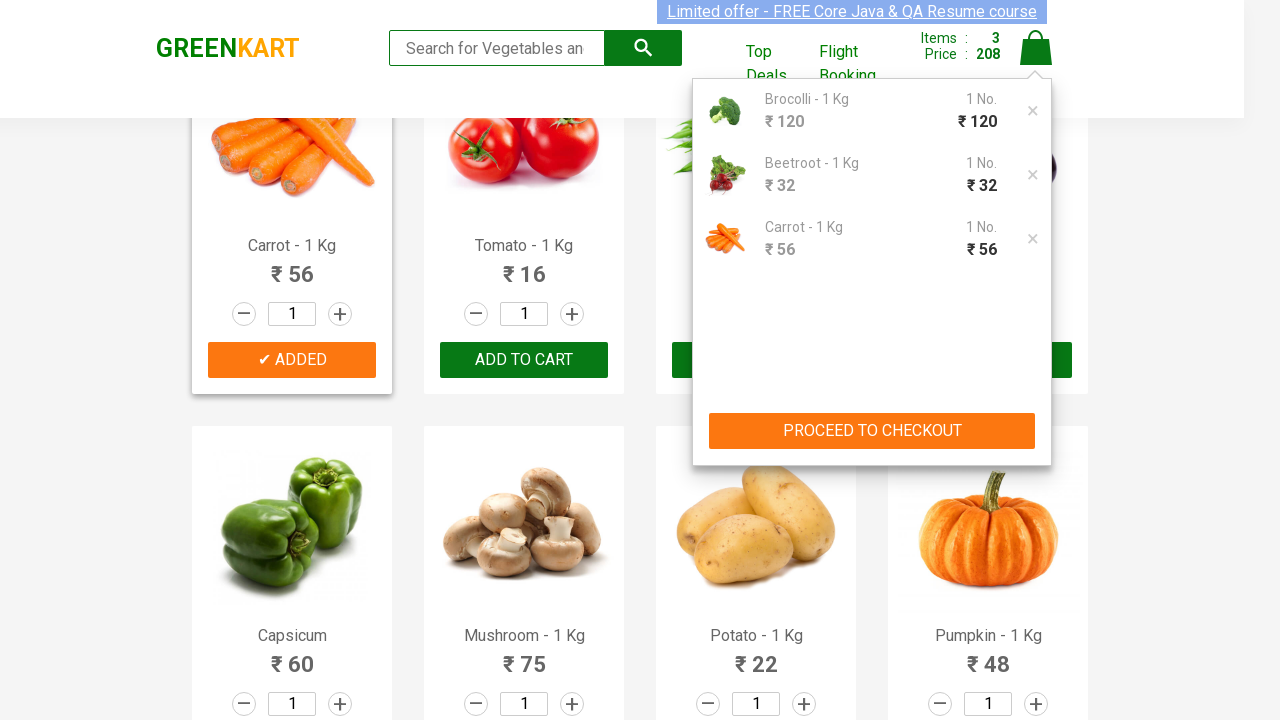

Entered promo code 'rahulshettyacademy' on .promoCode
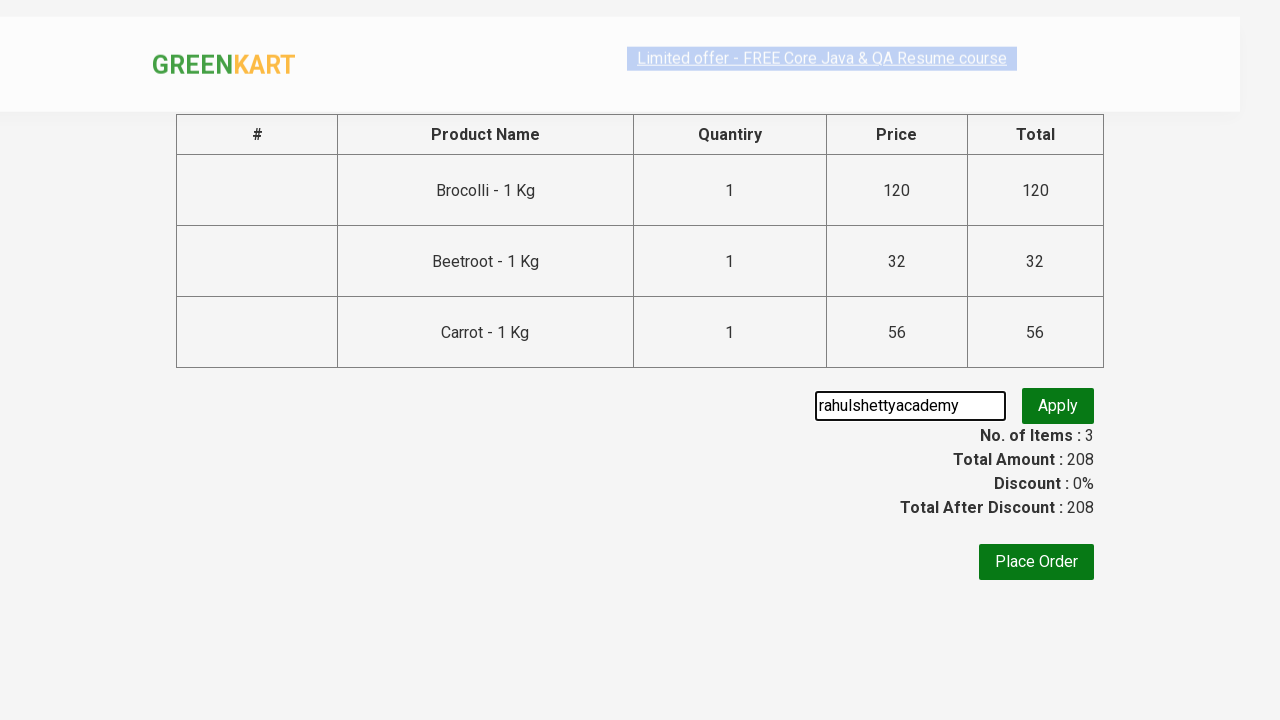

Clicked button to apply promo code at (1058, 406) on .promoBtn
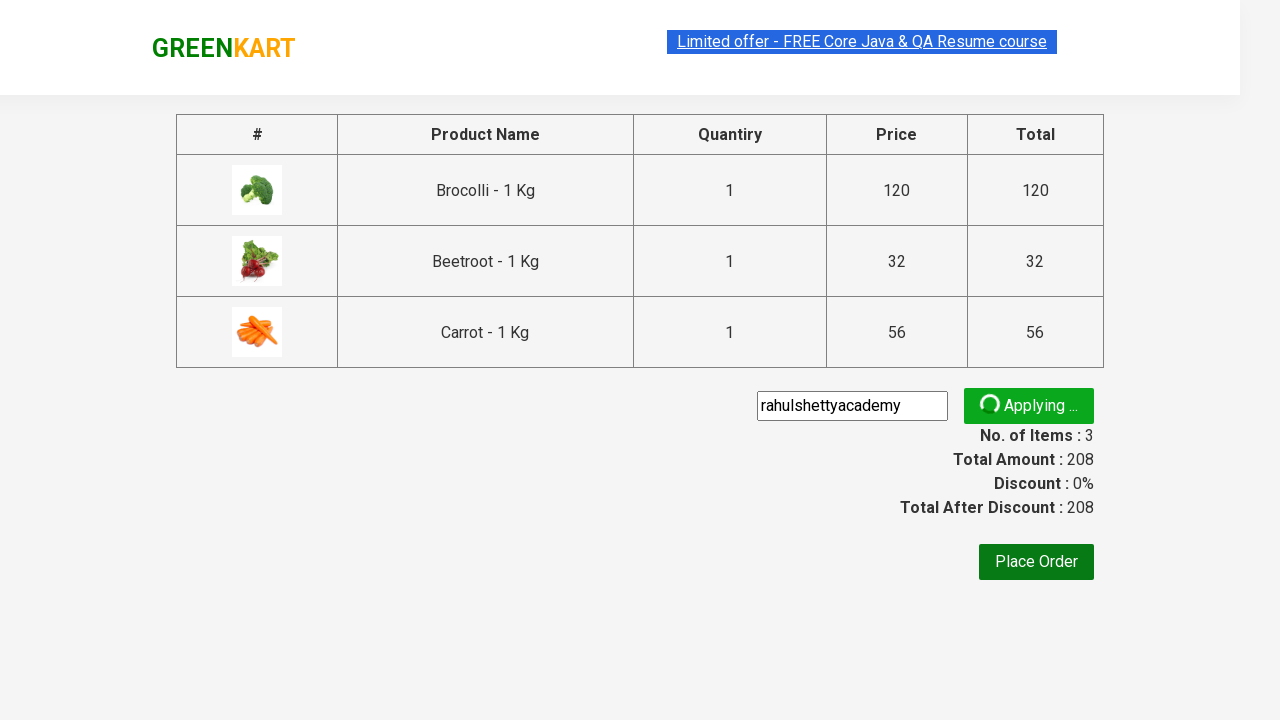

Promo code successfully applied to order
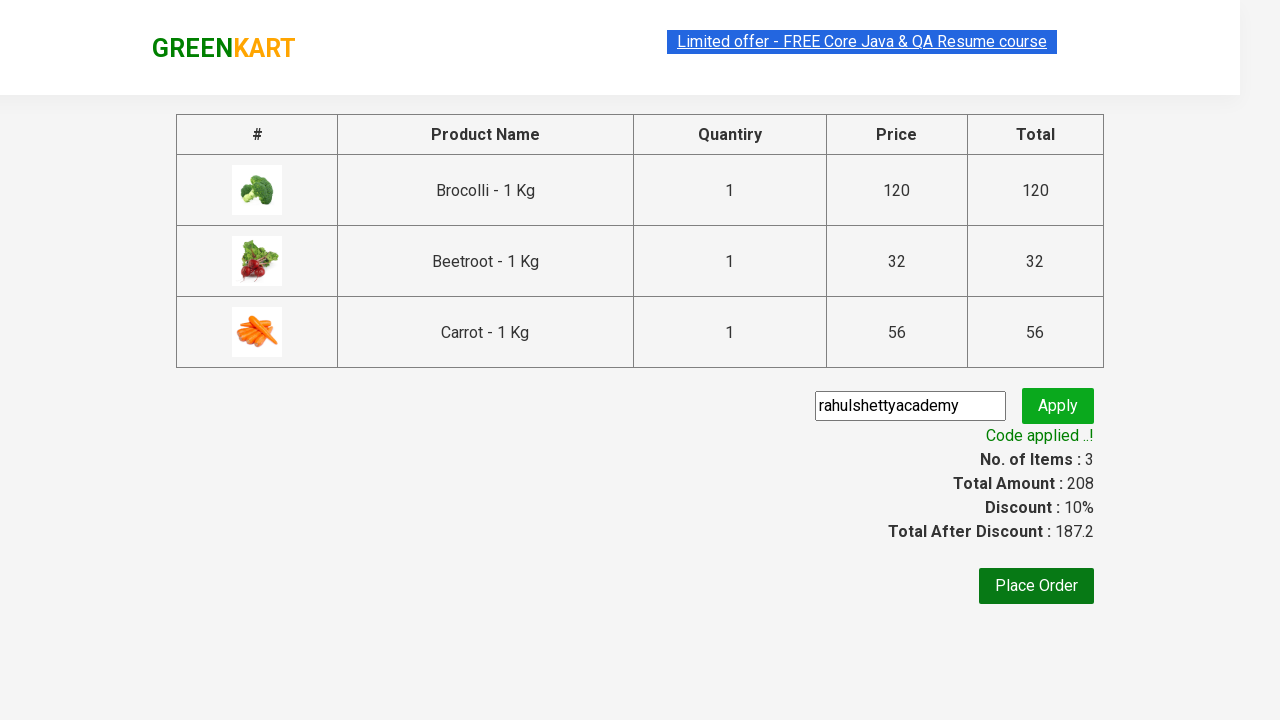

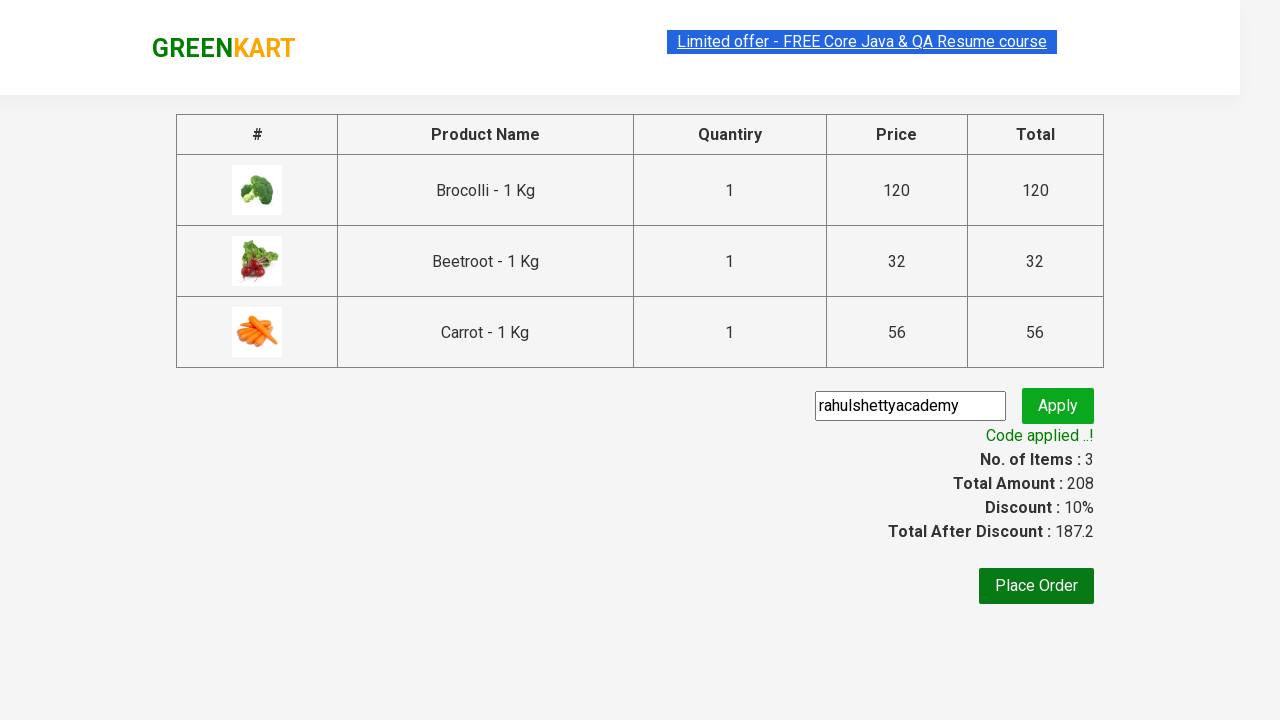